Tests a form interaction by reading a value from an element attribute, calculating a mathematical result, filling an answer field, checking checkboxes, and submitting the form

Starting URL: http://suninjuly.github.io/get_attribute.html

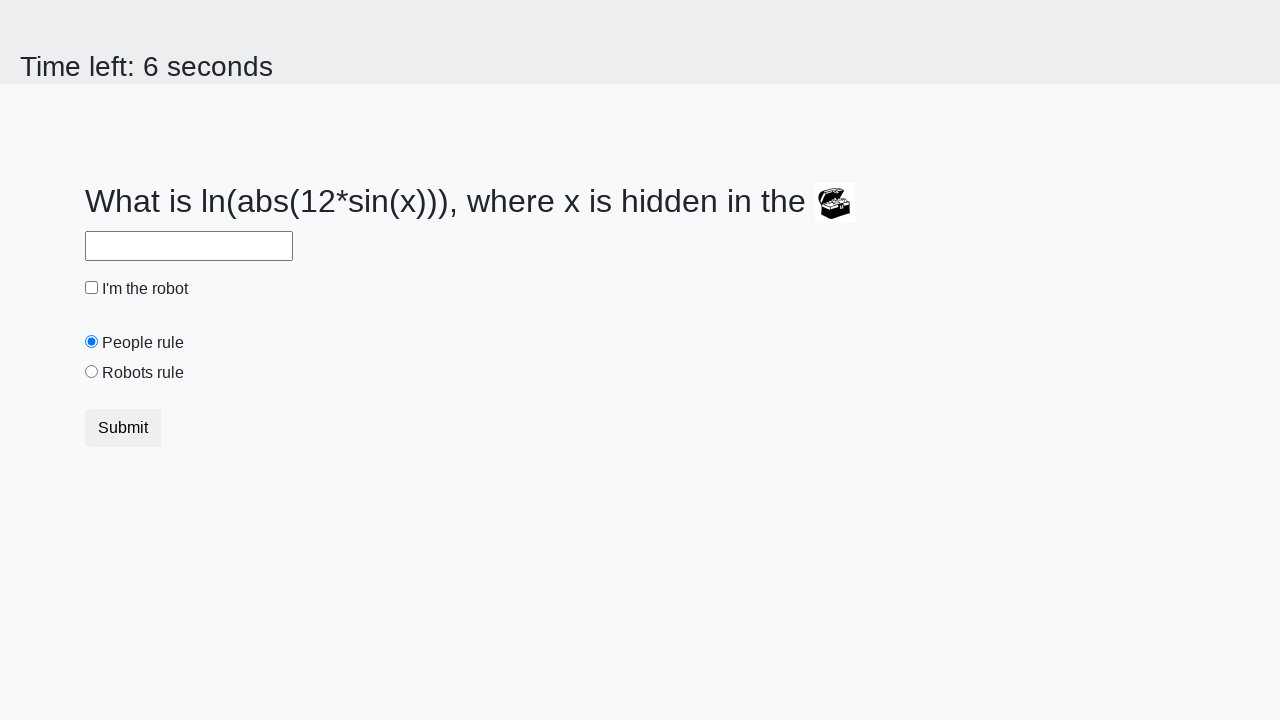

Retrieved hidden value from treasure element attribute
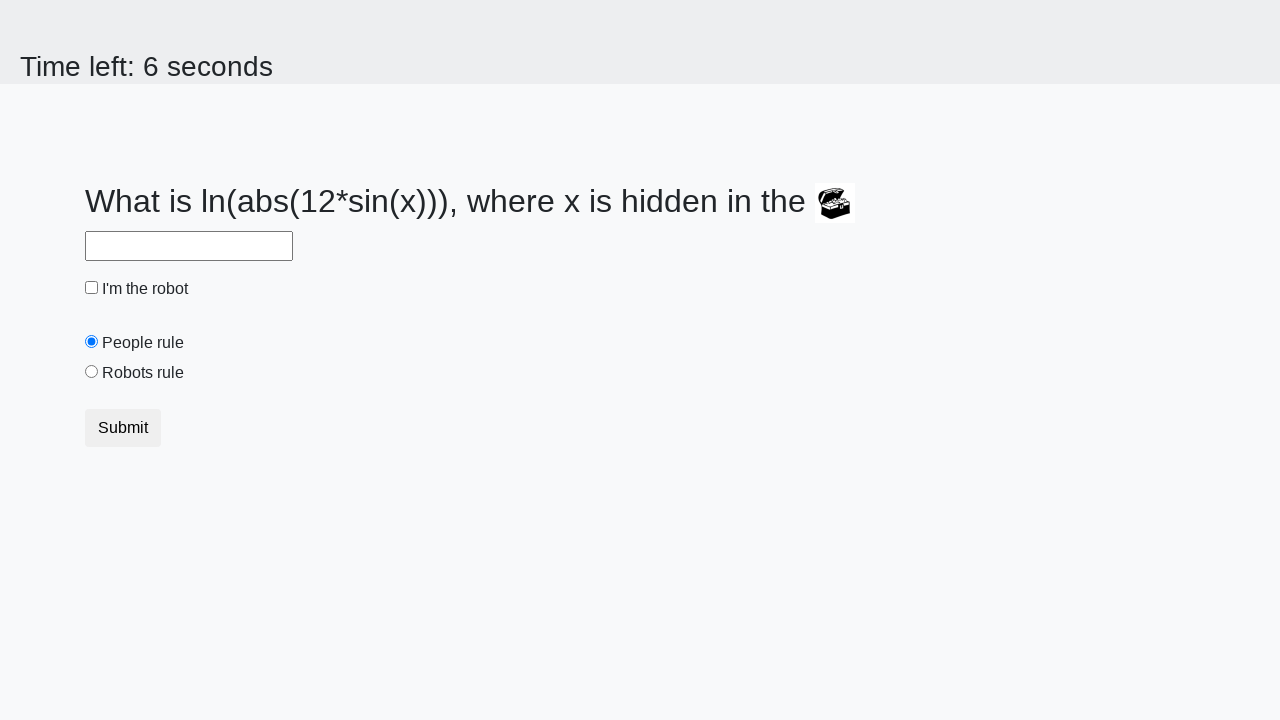

Calculated mathematical result: 2.044168507501203
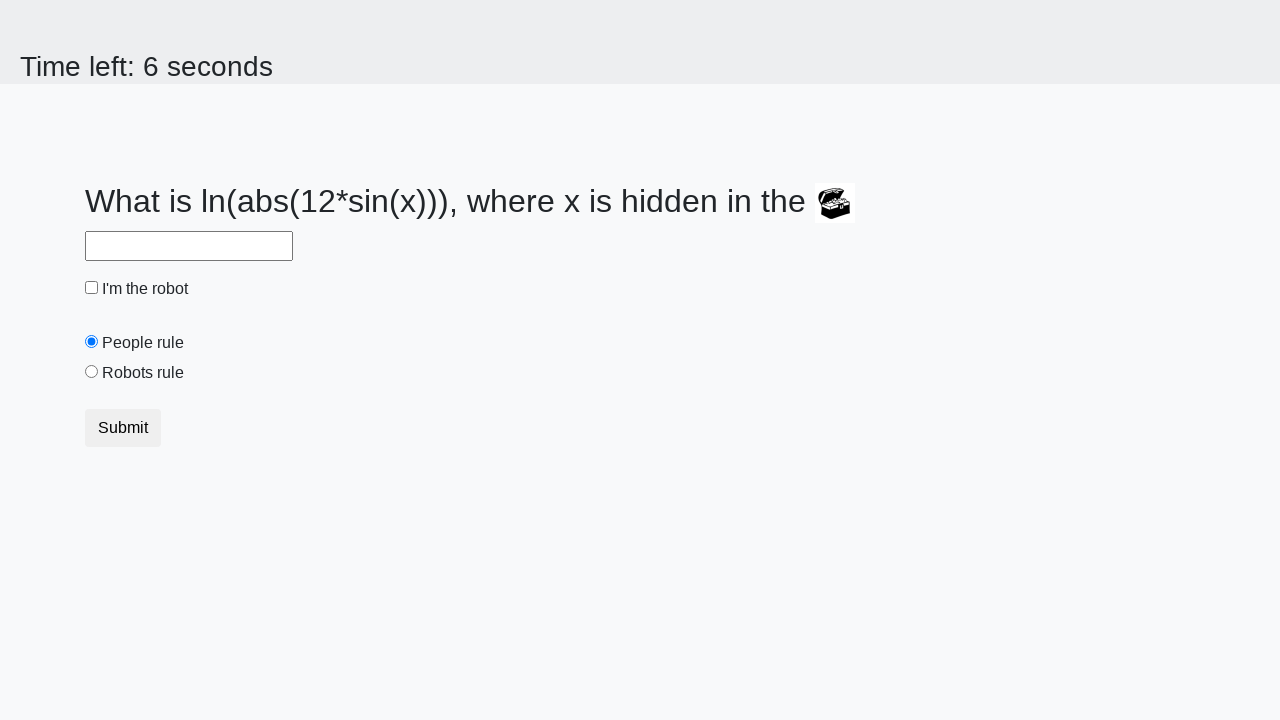

Filled answer field with calculated value on #answer
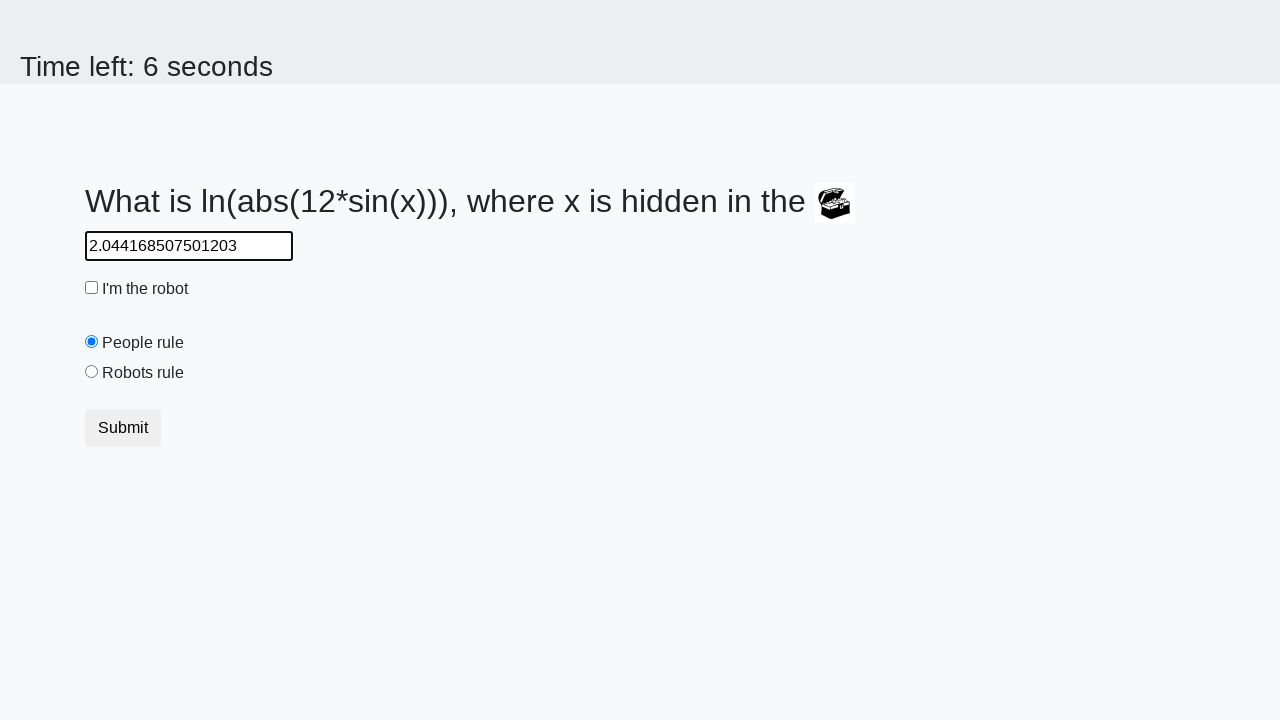

Checked the robot checkbox at (92, 288) on #robotCheckbox
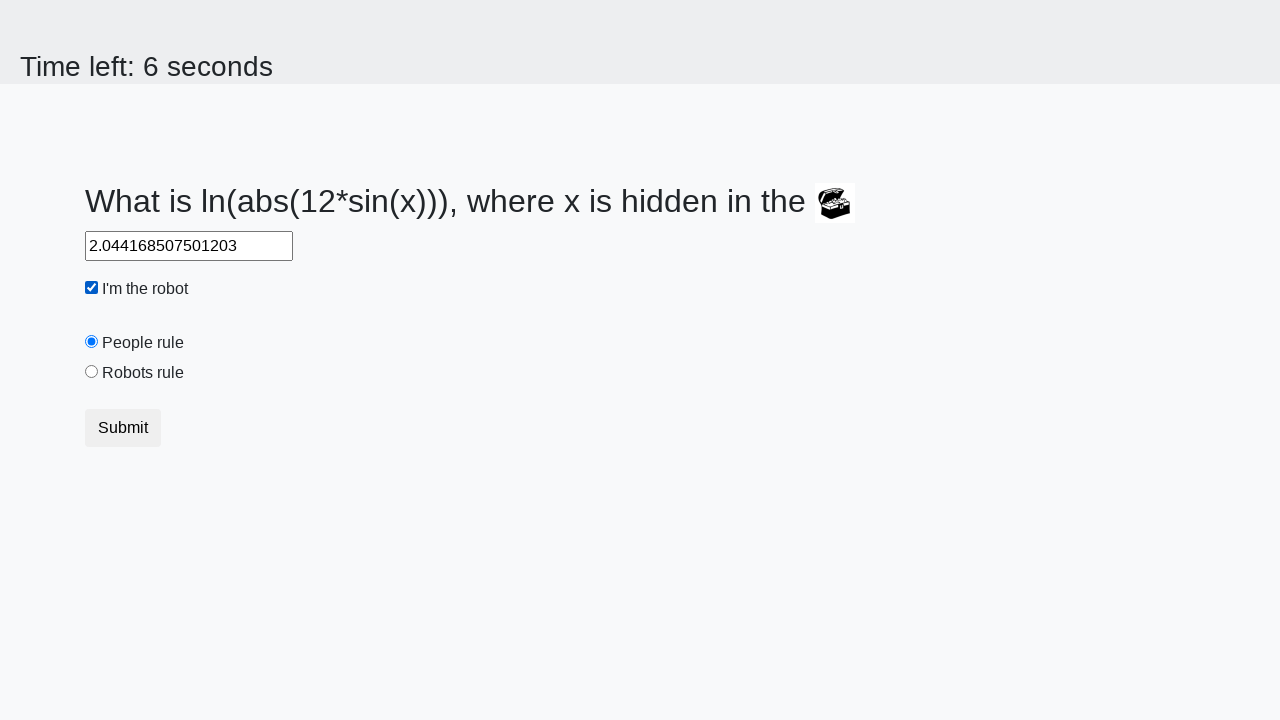

Checked the robots rule checkbox at (92, 372) on #robotsRule
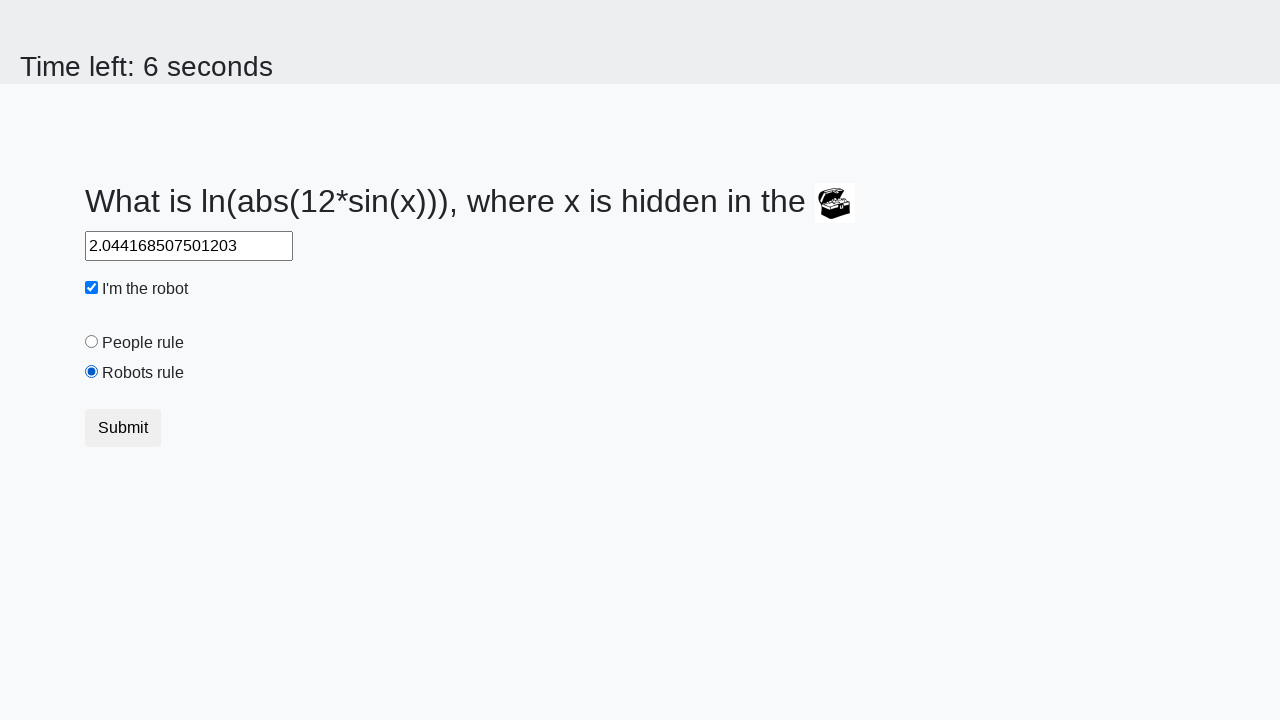

Submitted the form at (123, 428) on .btn.btn-default
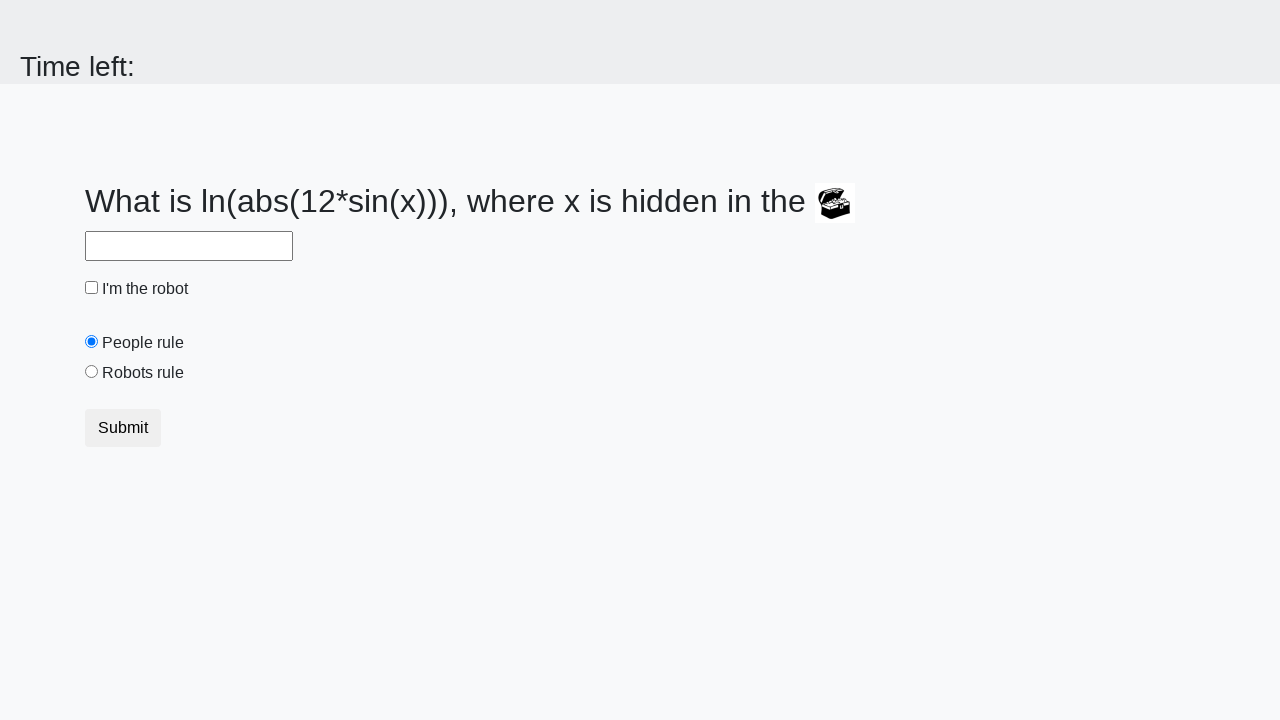

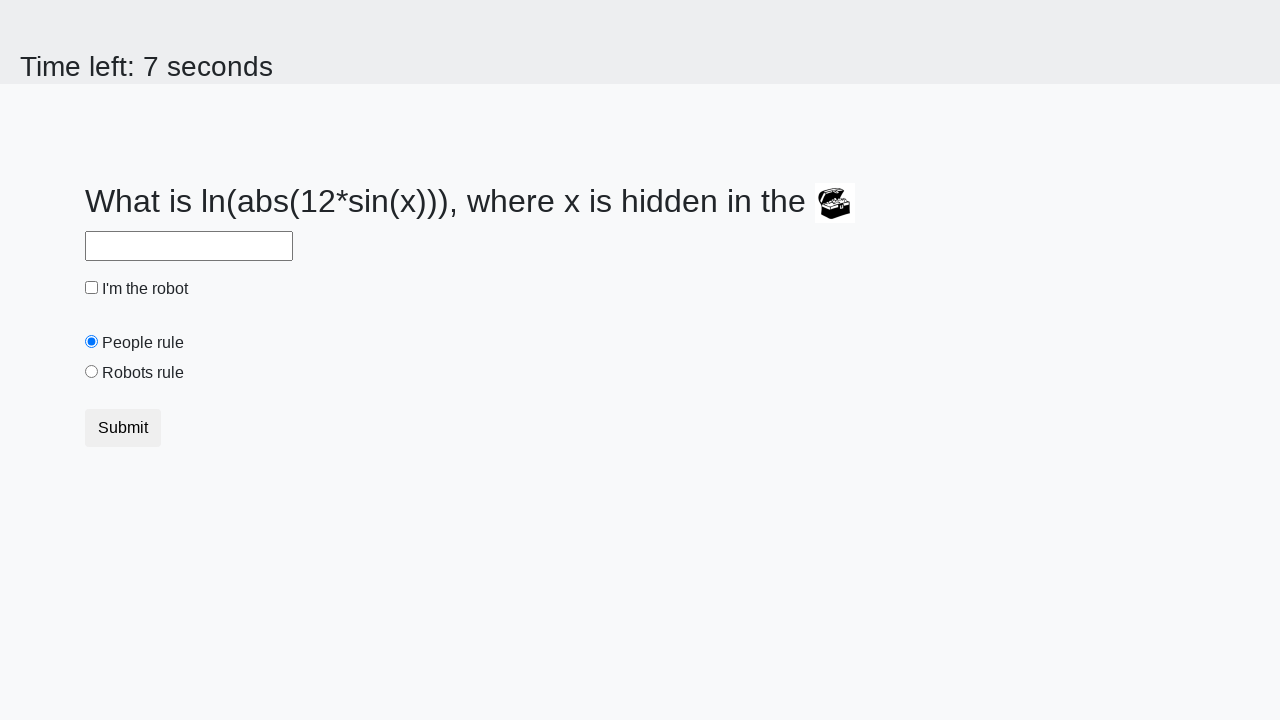